Tests right-click context menu functionality by performing a context click on an element and selecting the "Copy" option from the resulting menu.

Starting URL: http://swisnl.github.io/jQuery-contextMenu/demo.html

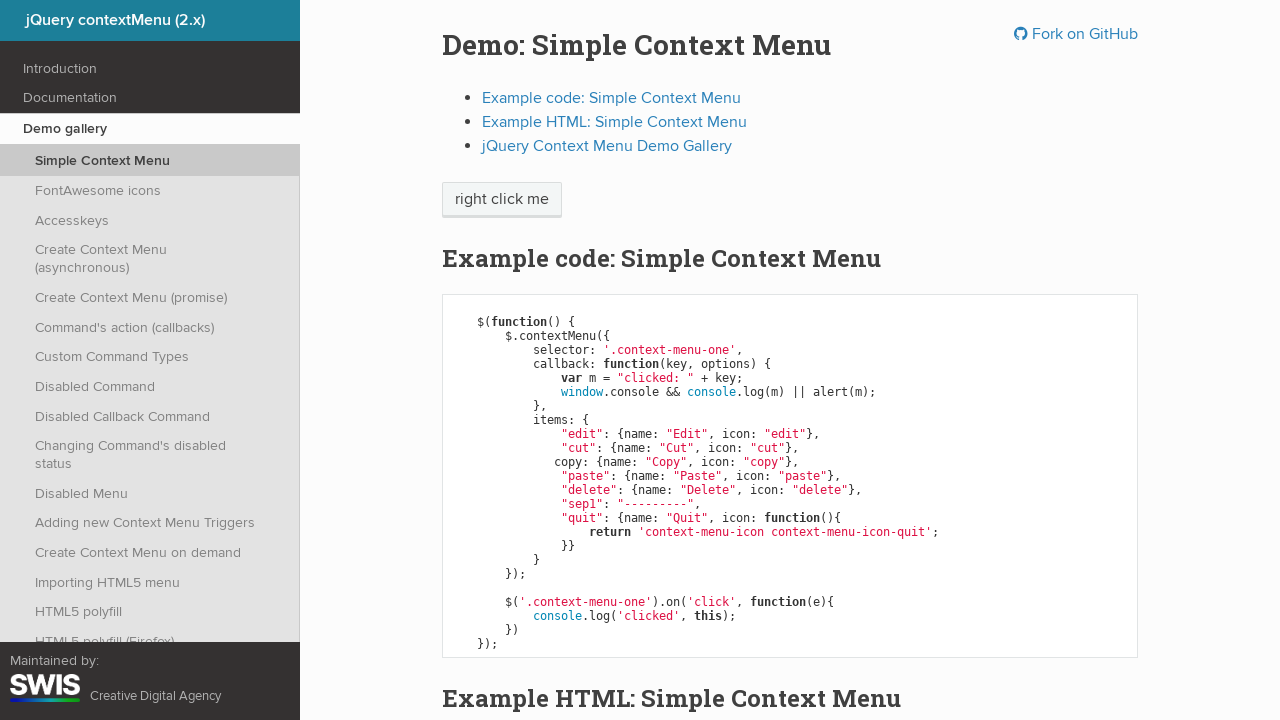

Right-clicked on context menu trigger element at (502, 200) on span.context-menu-one
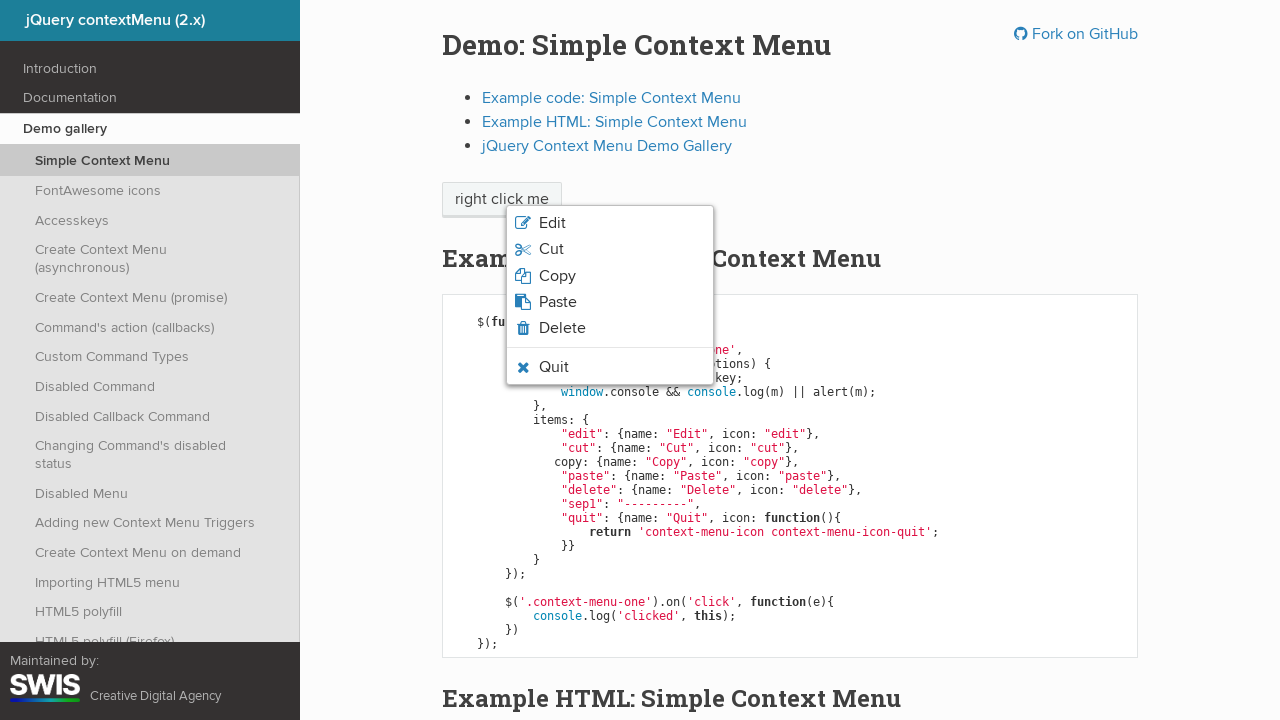

Context menu appeared
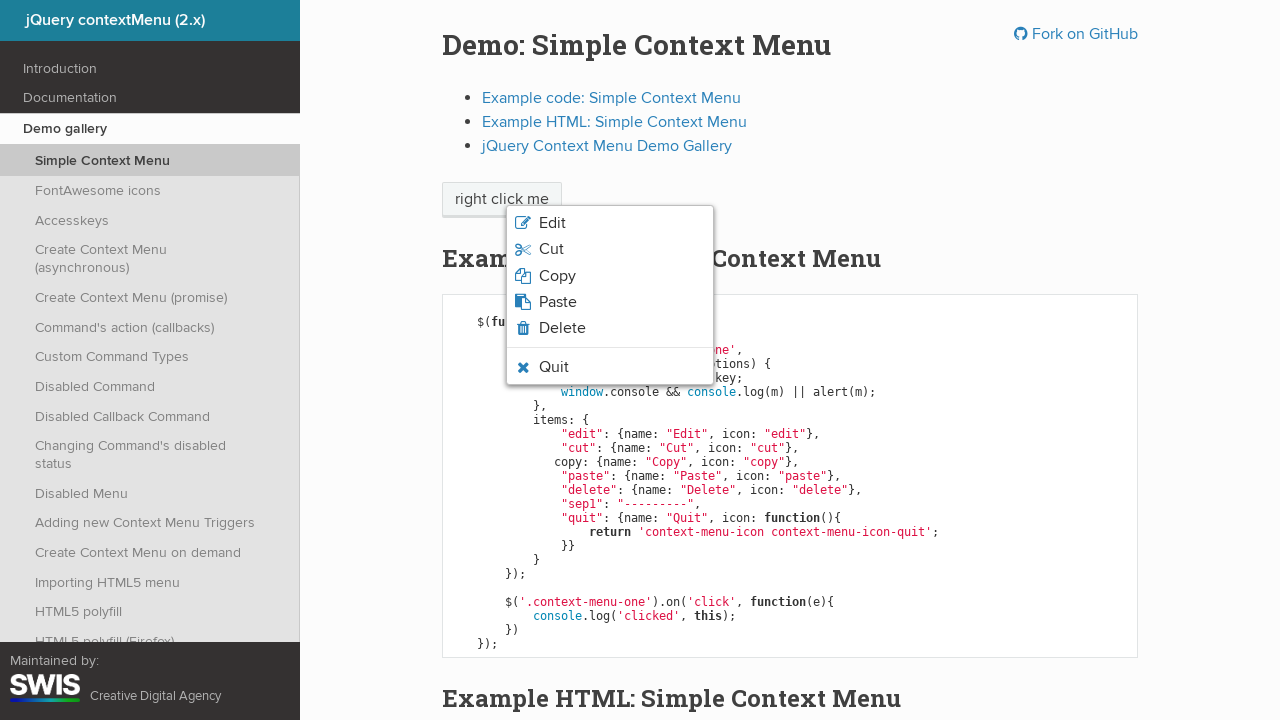

Clicked on 'Copy' option in context menu at (610, 276) on li.context-menu-icon:has-text('Copy')
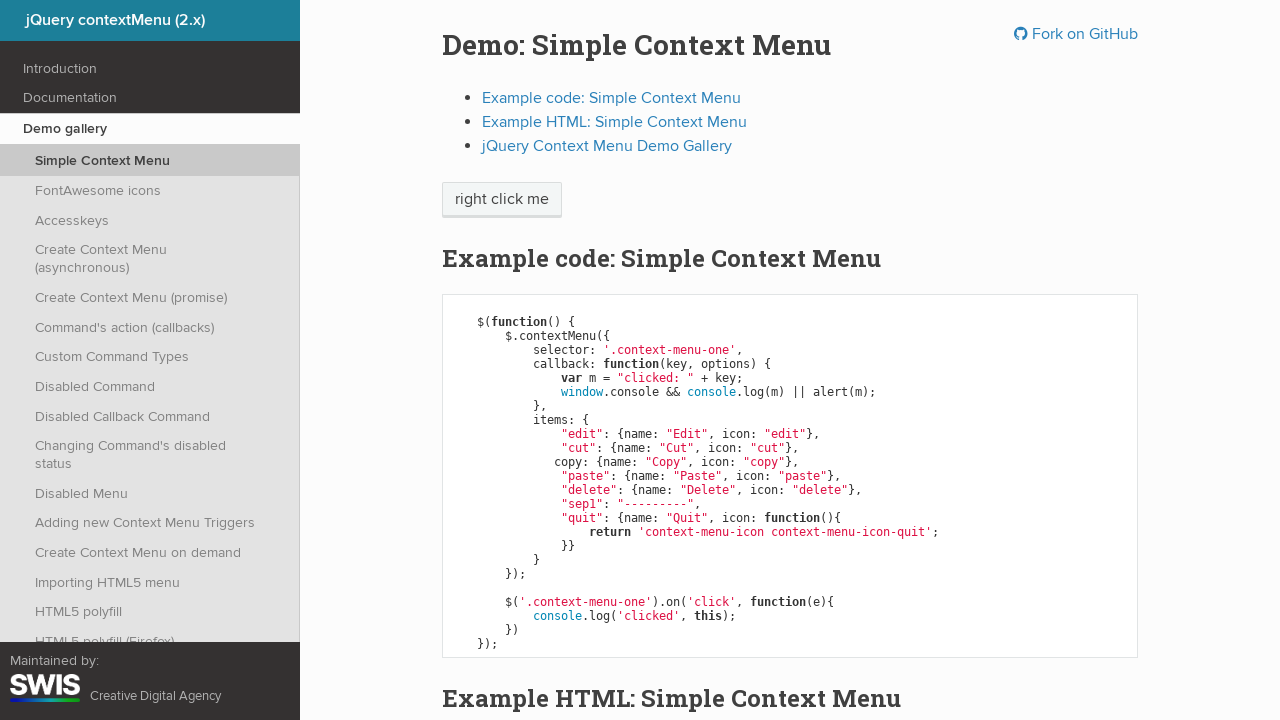

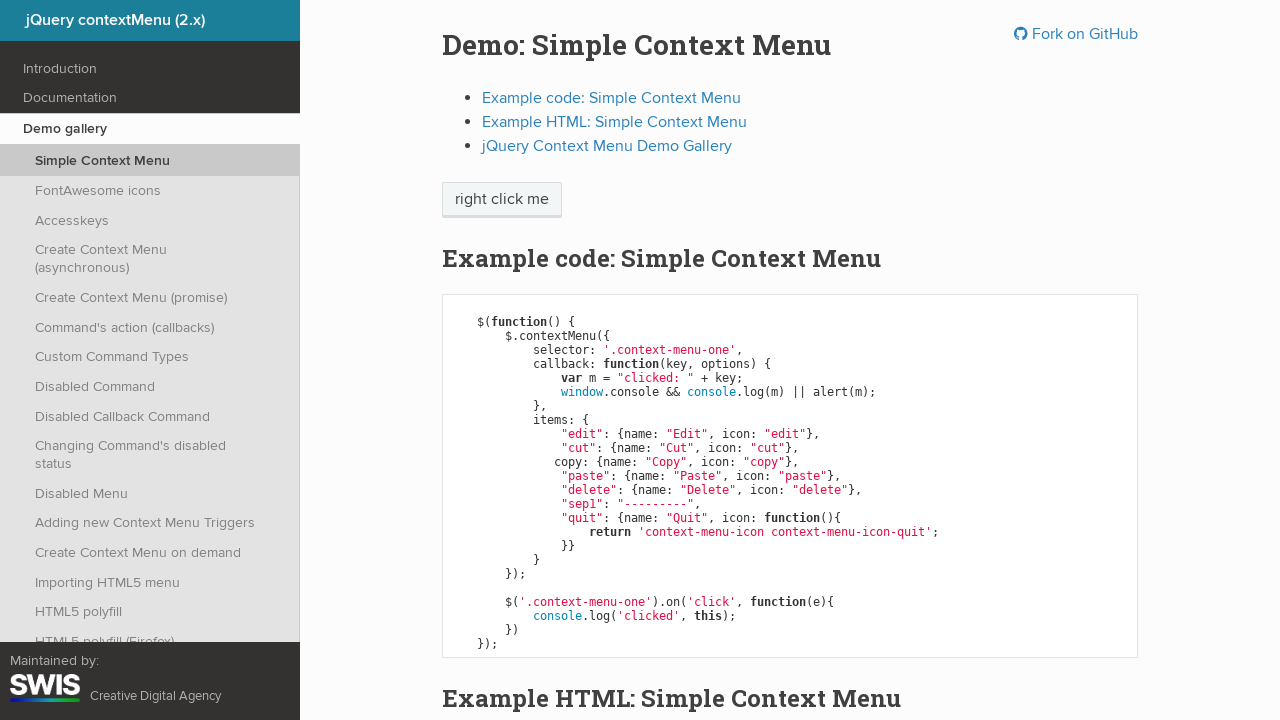